Tests visibility toggling of a textbox by clicking hide and show buttons, verifying the textbox becomes hidden and then visible again

Starting URL: https://www.letskodeit.com/practice

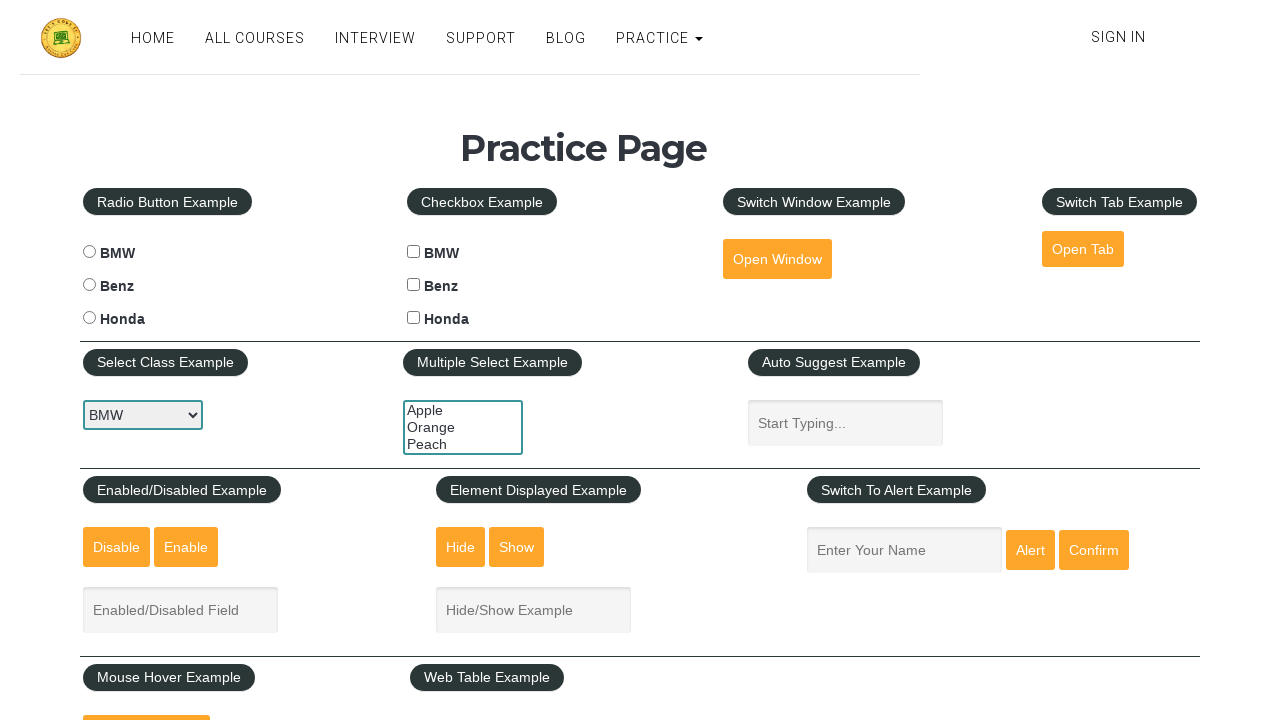

Verified textbox is initially visible
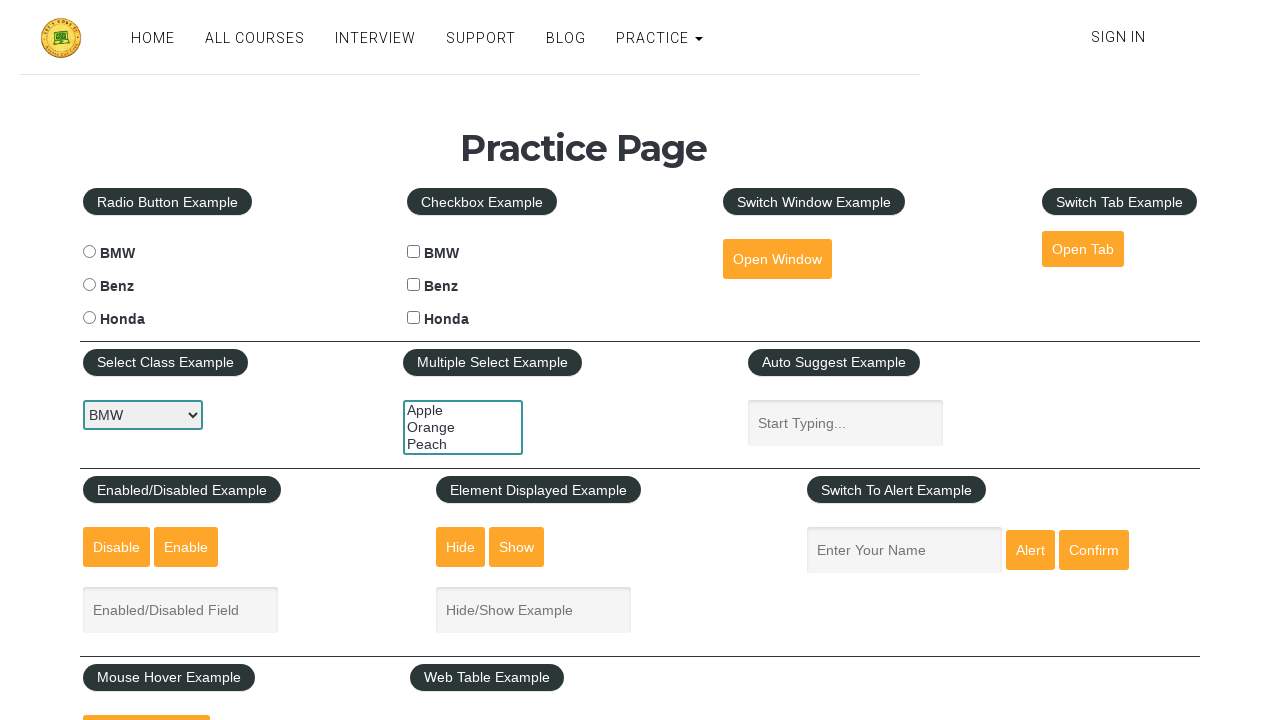

Clicked hide button to hide the textbox at (461, 547) on xpath=//input[@id='hide-textbox']
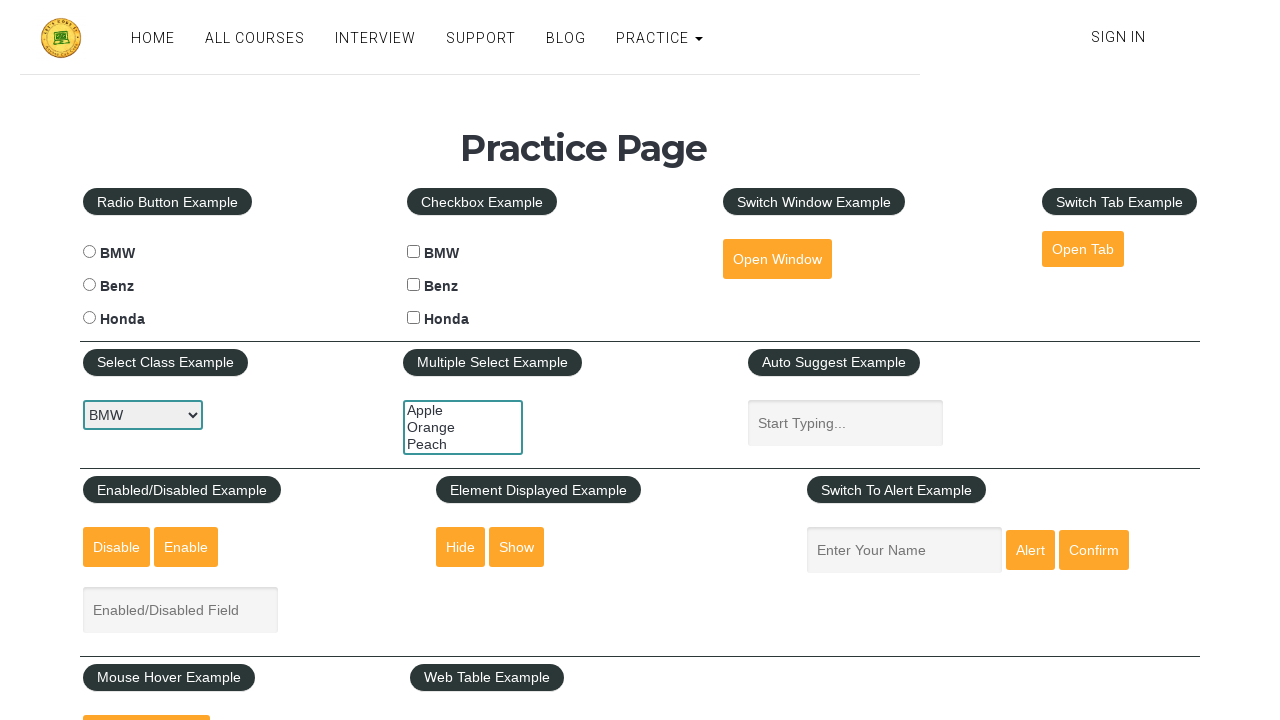

Verified textbox is now hidden
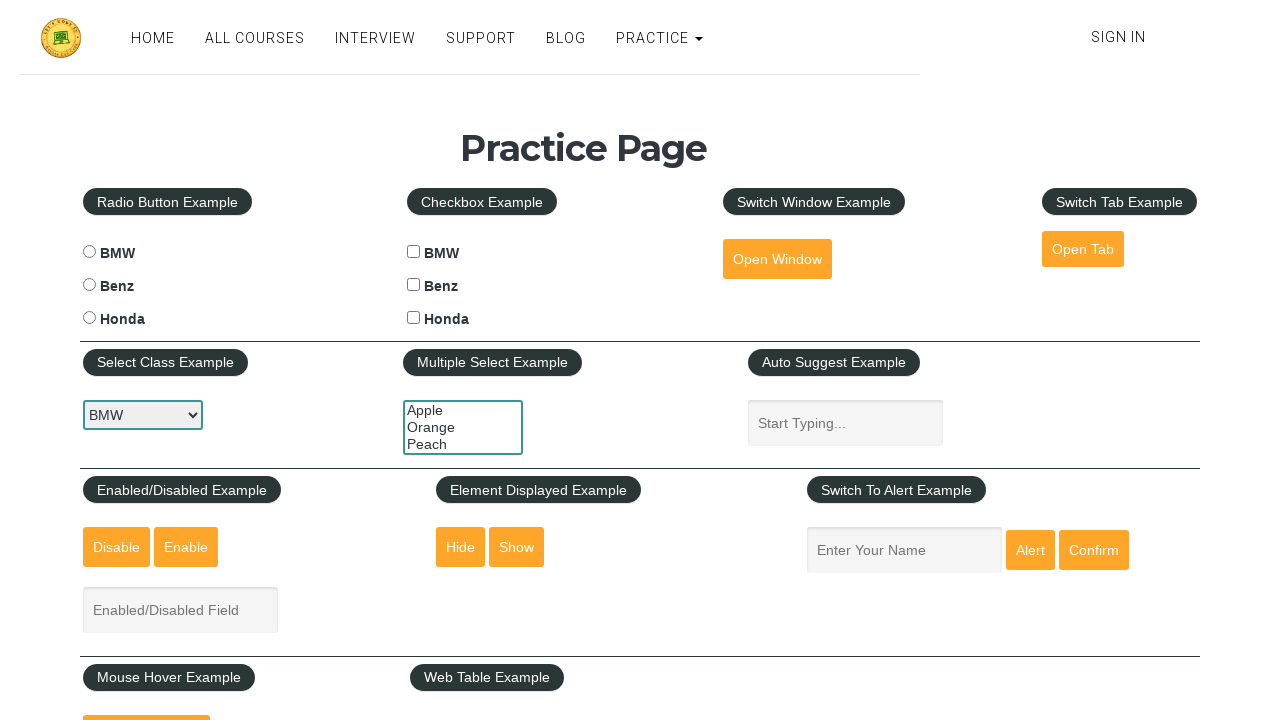

Clicked show button to reveal the textbox at (517, 547) on xpath=//input[@id='show-textbox']
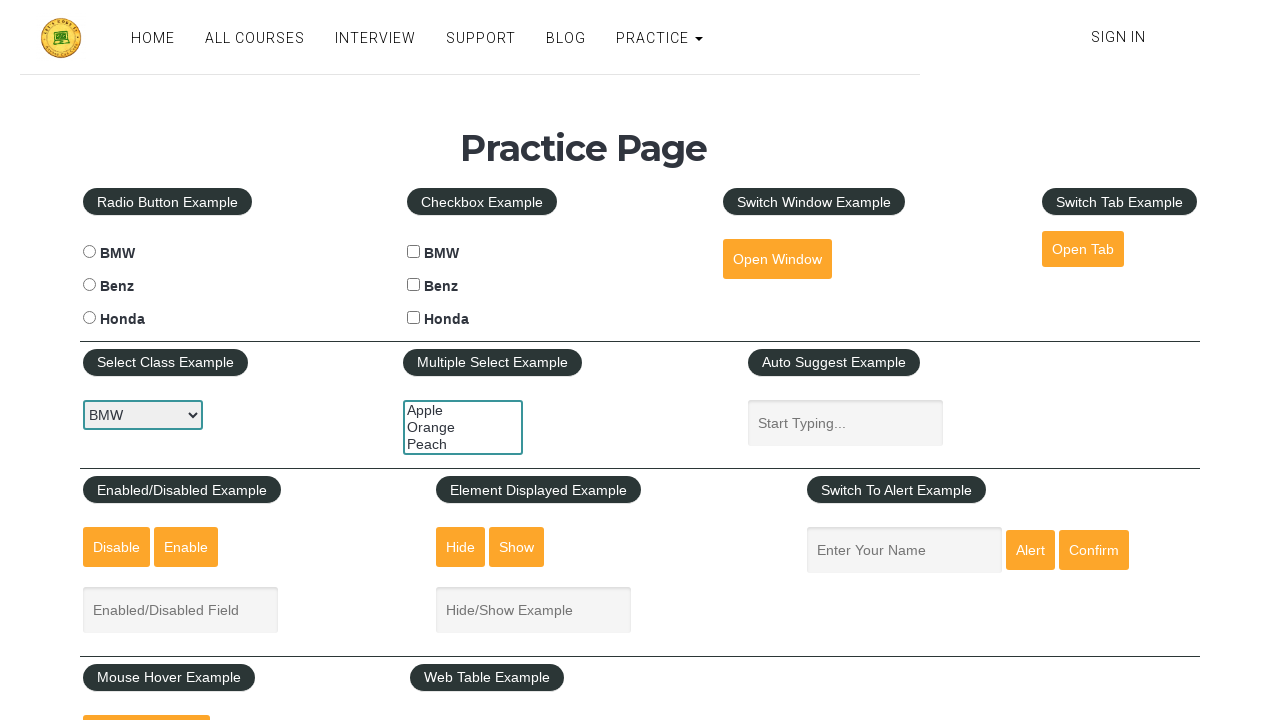

Verified textbox is visible again
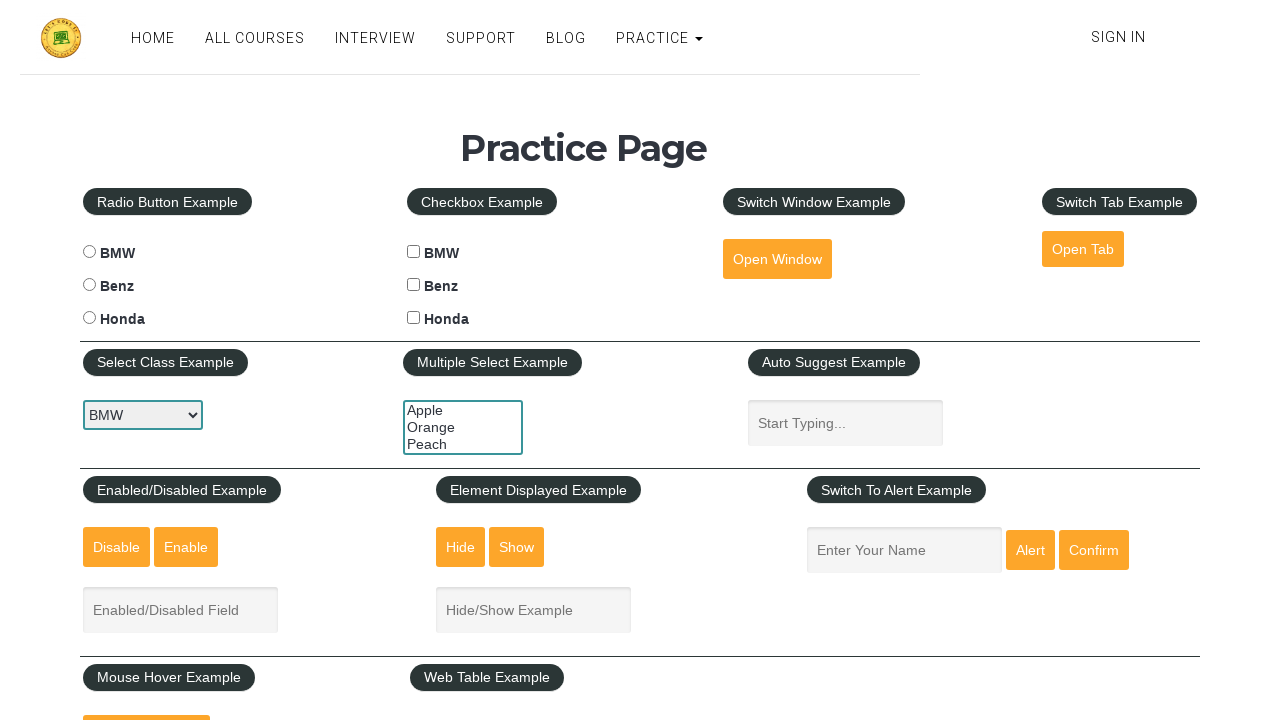

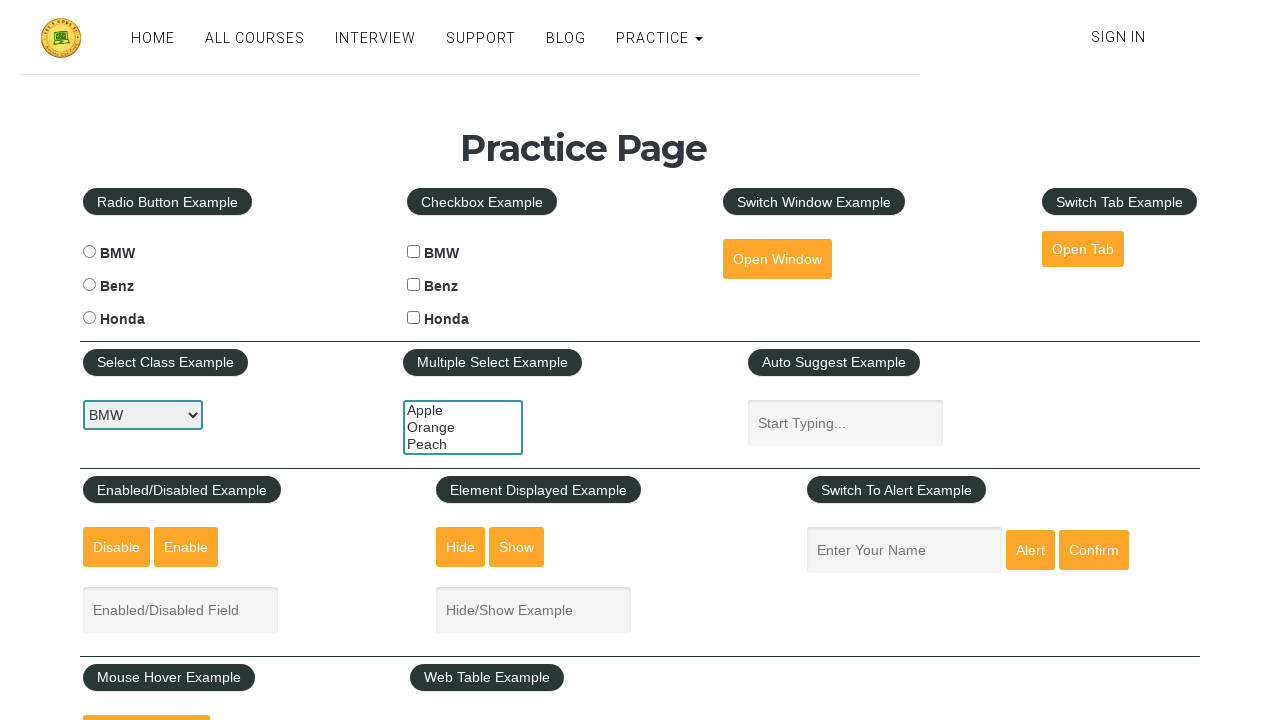